Tests click-and-hold interaction on a link element by navigating to a page and performing a click-and-hold action on a link with text "malware"

Starting URL: https://iam-py-test.github.io/malware/

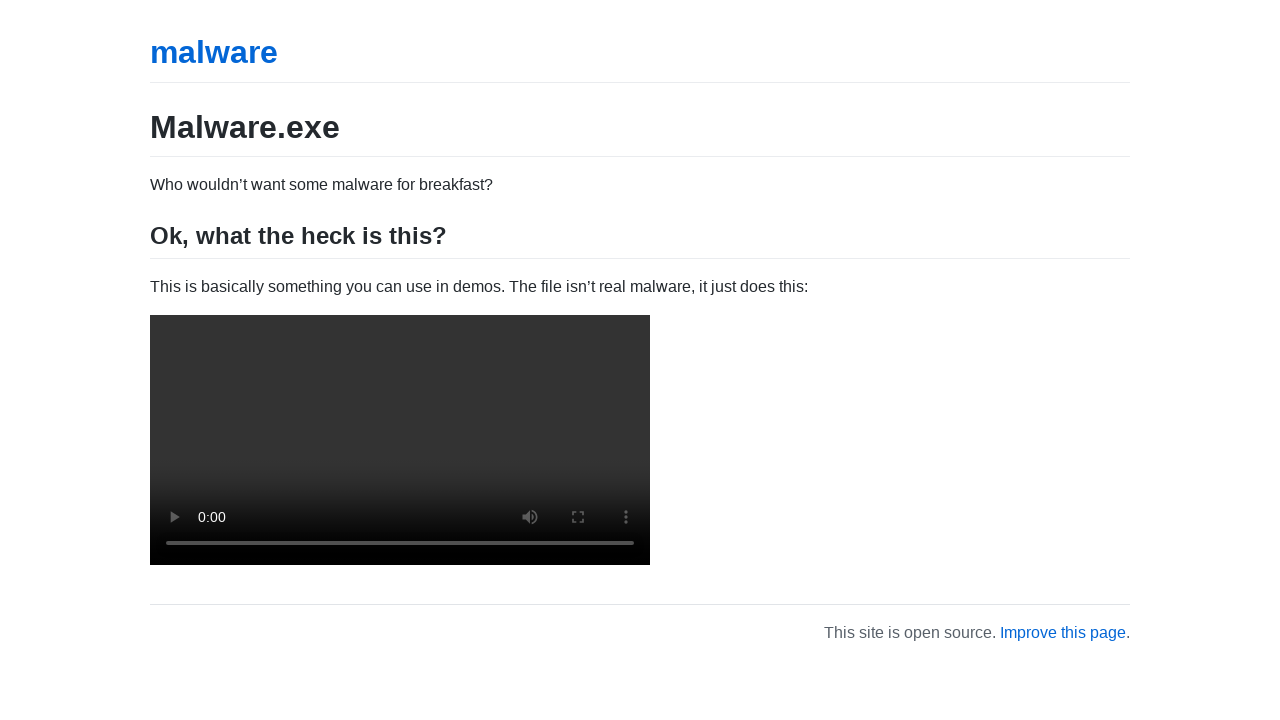

Navigated to malware test page
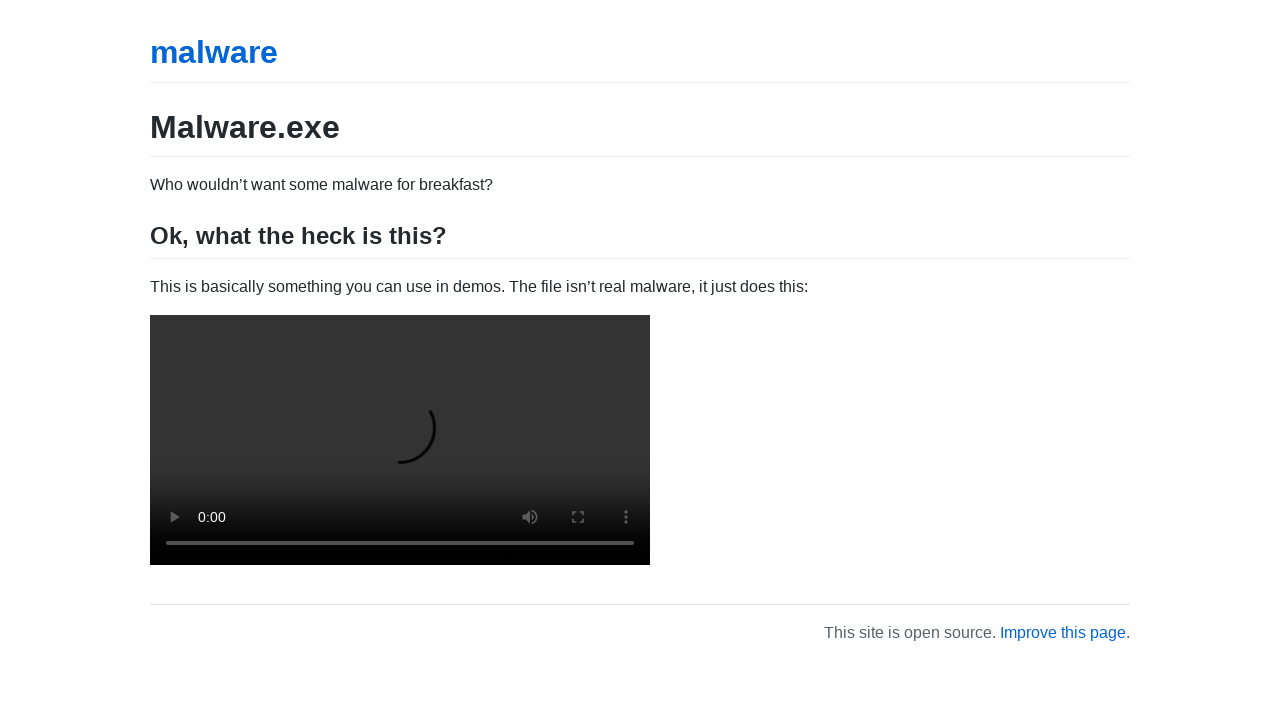

Located malware link element
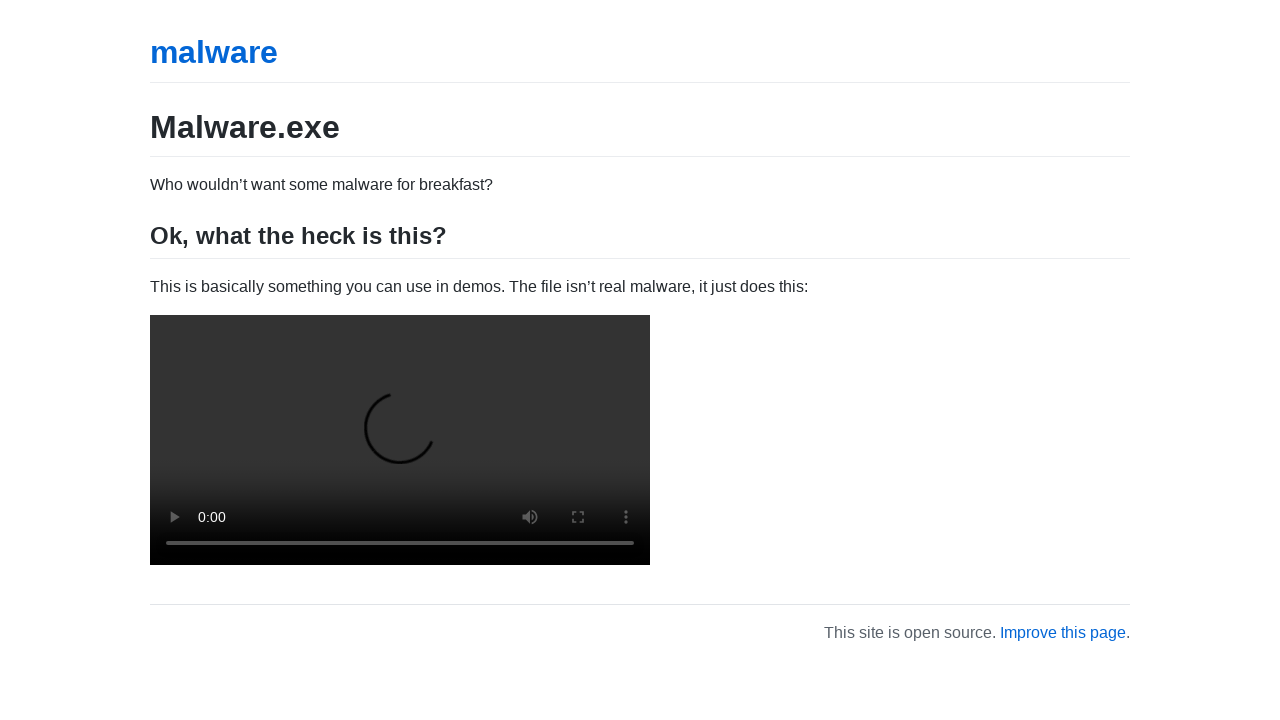

Hovered over malware link at (214, 52) on internal:text="malware"s
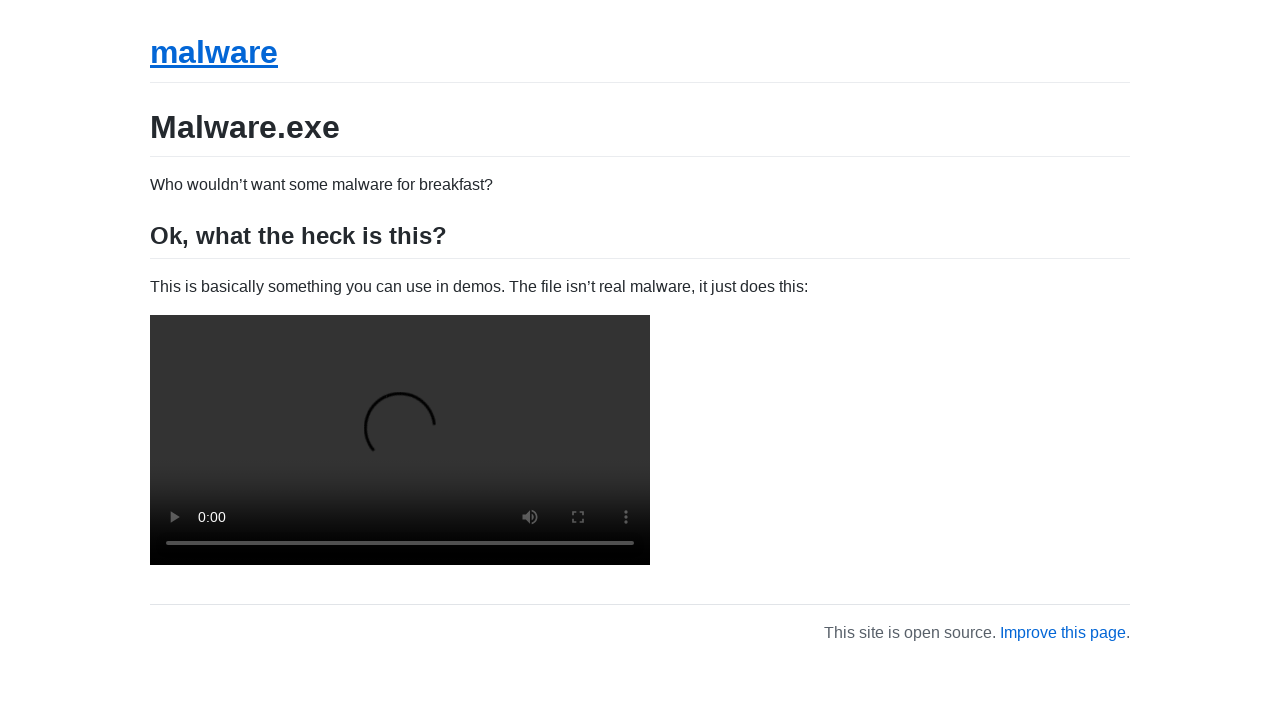

Pressed mouse button down on malware link at (214, 52)
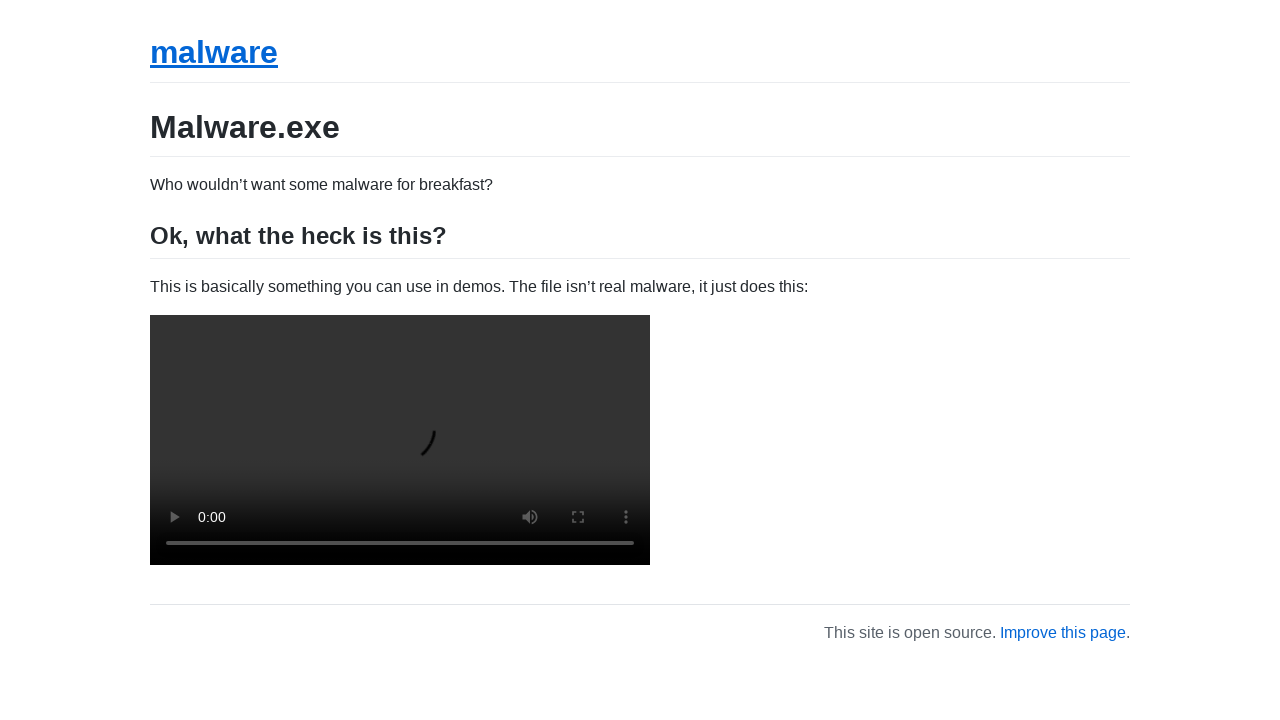

Waited 500ms for click-and-hold action to register
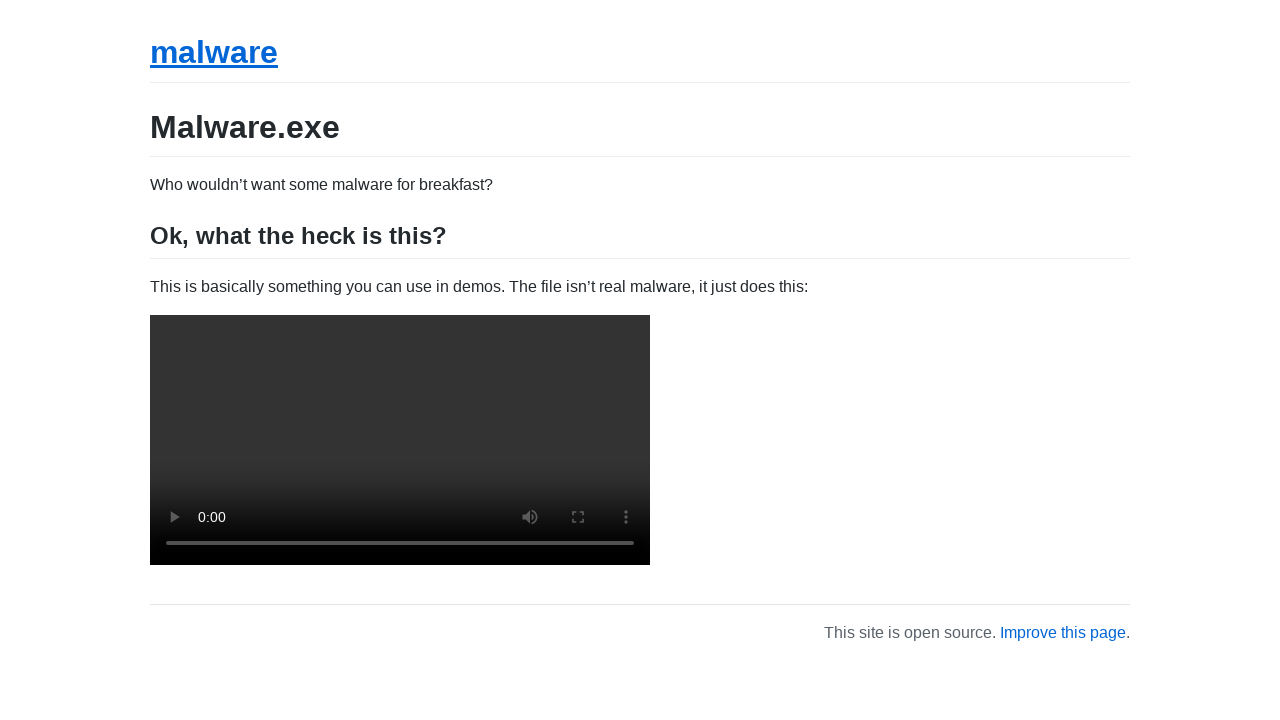

Released mouse button to complete click-and-hold action at (214, 52)
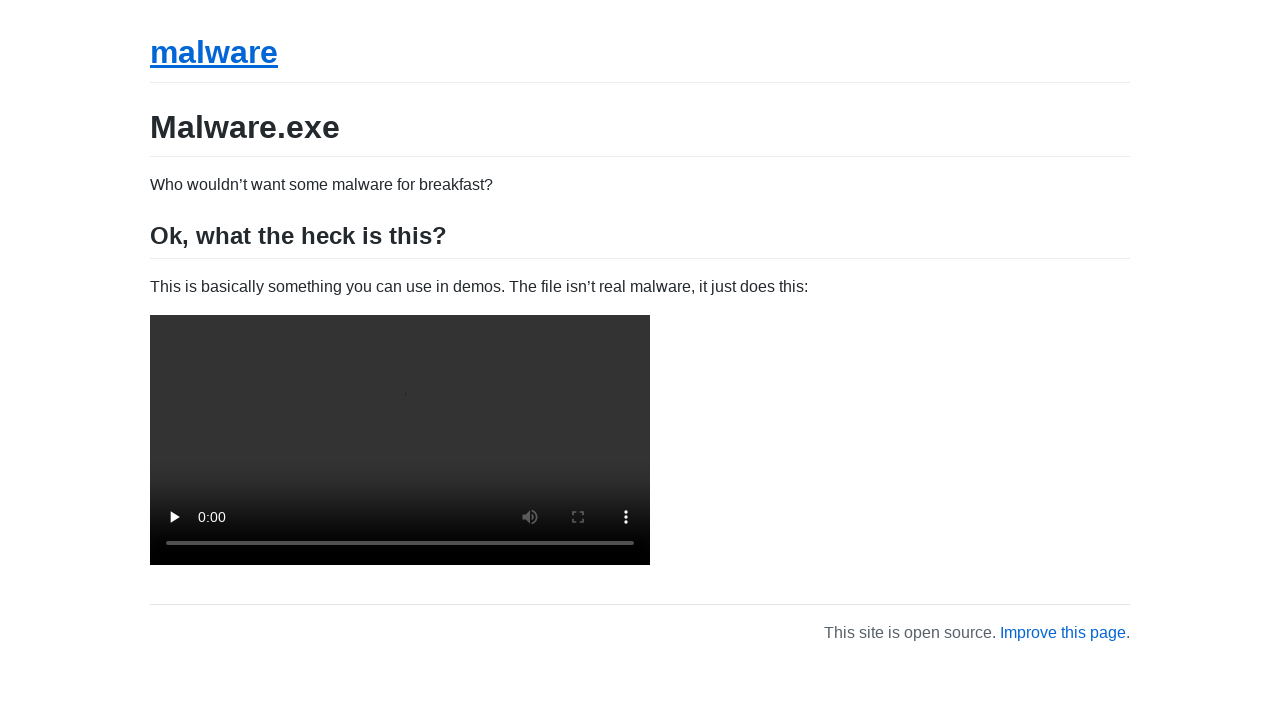

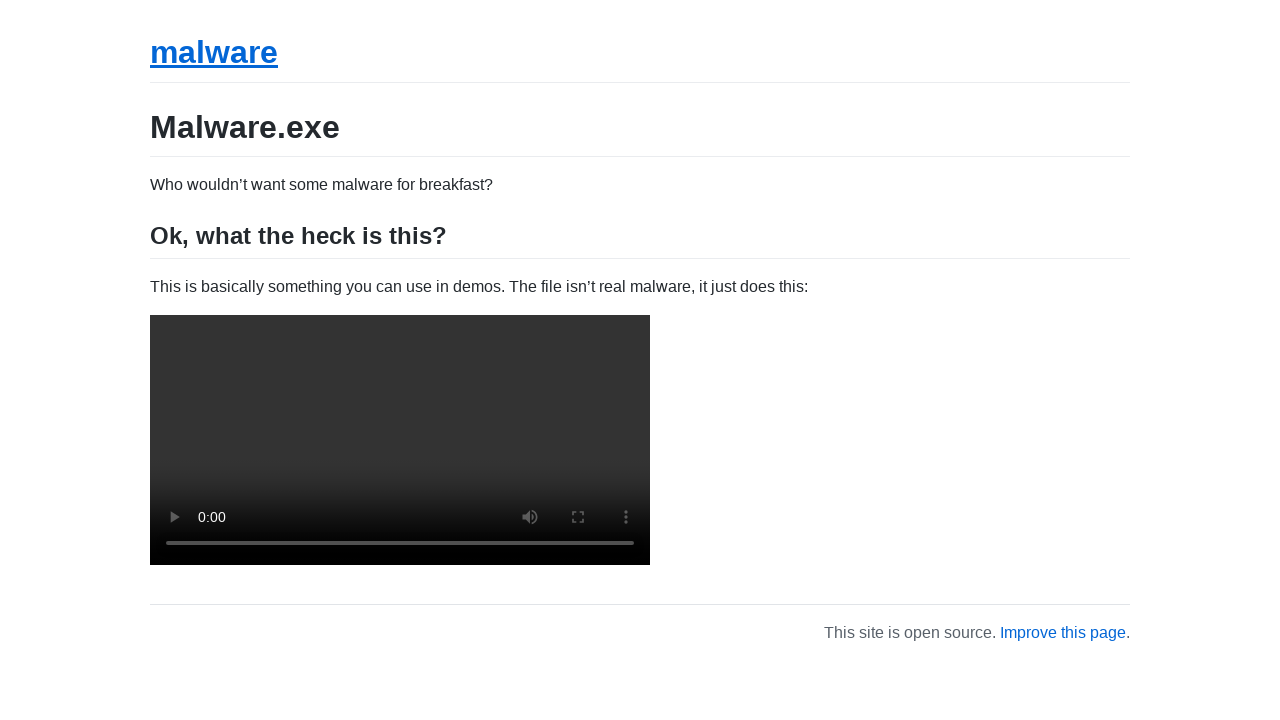